Tests adding specific vegetables (Cucumber, Broccoli, Beetroot) to cart by iterating through product list and clicking add button for matching items

Starting URL: https://rahulshettyacademy.com/seleniumPractise/#/

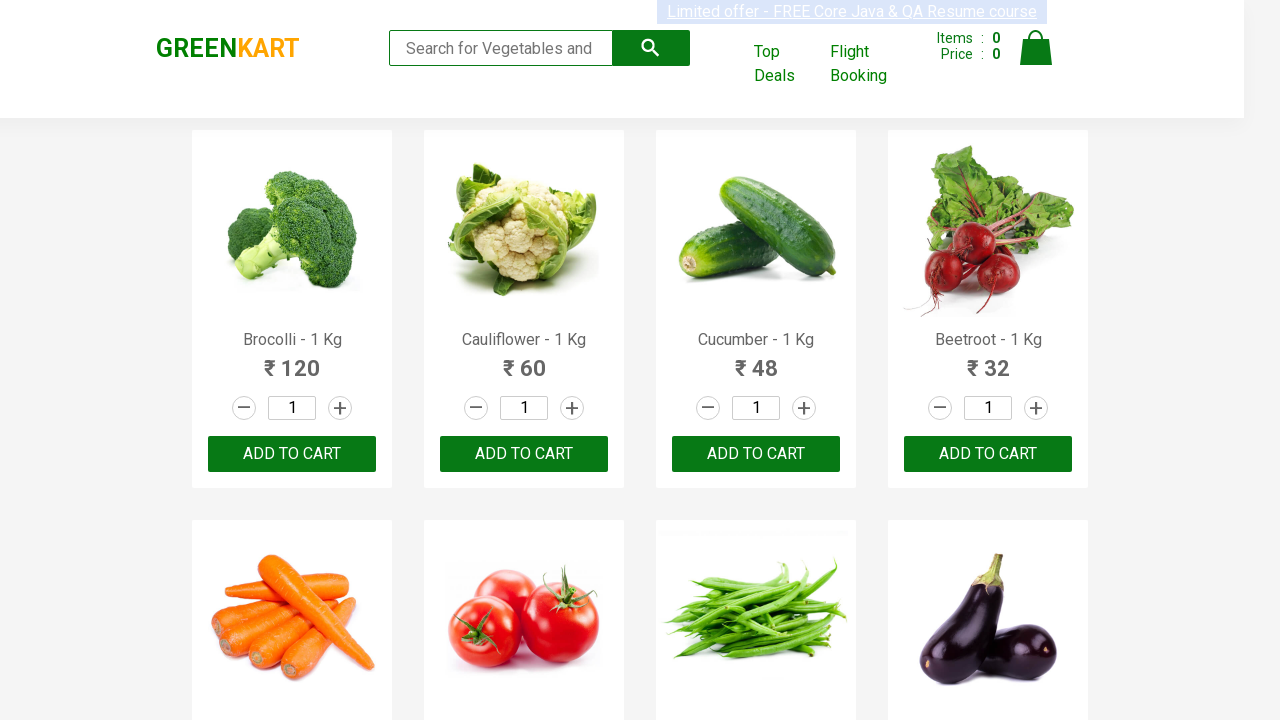

Waited for product names to load on the page
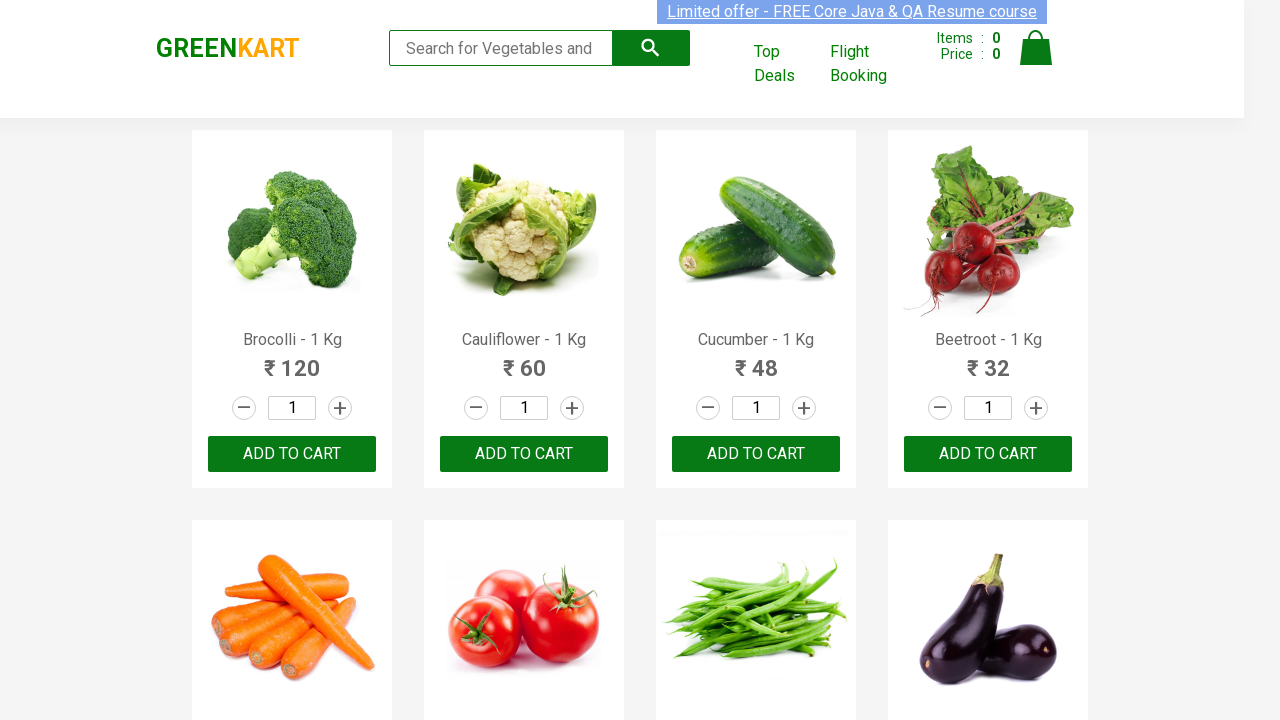

Retrieved all product name elements from the page
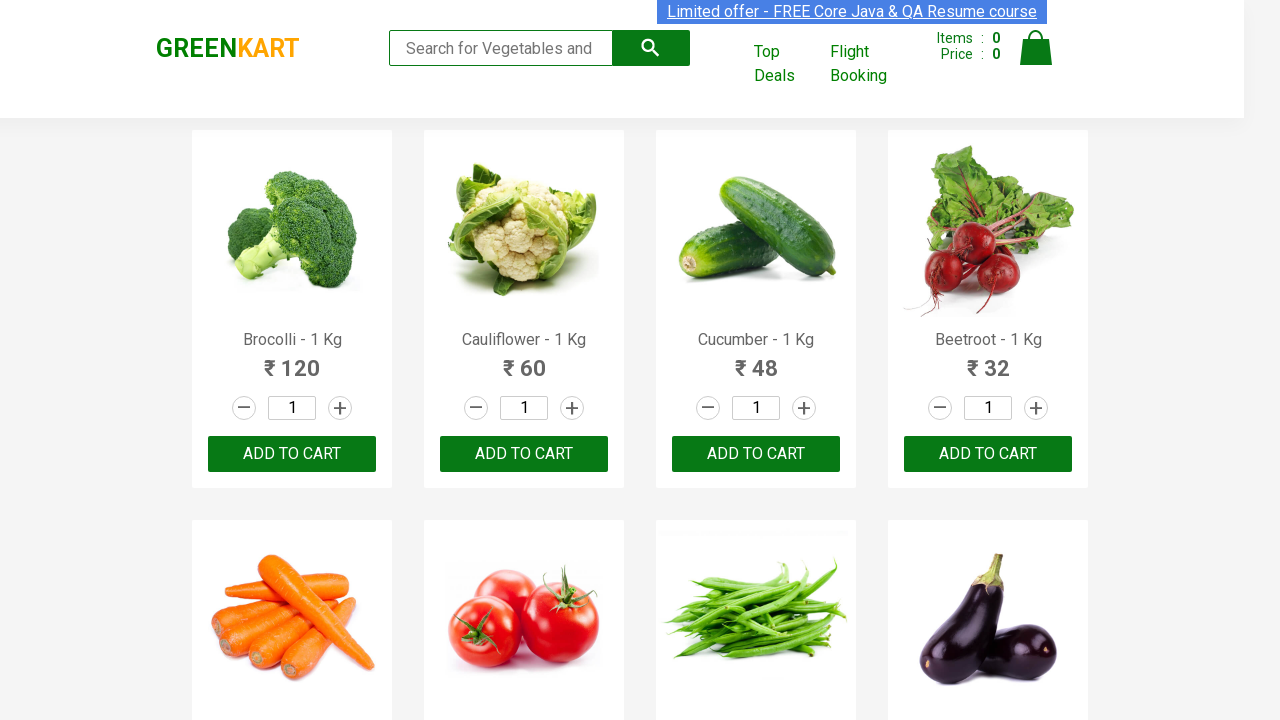

Retrieved product text: Brocolli - 1 Kg
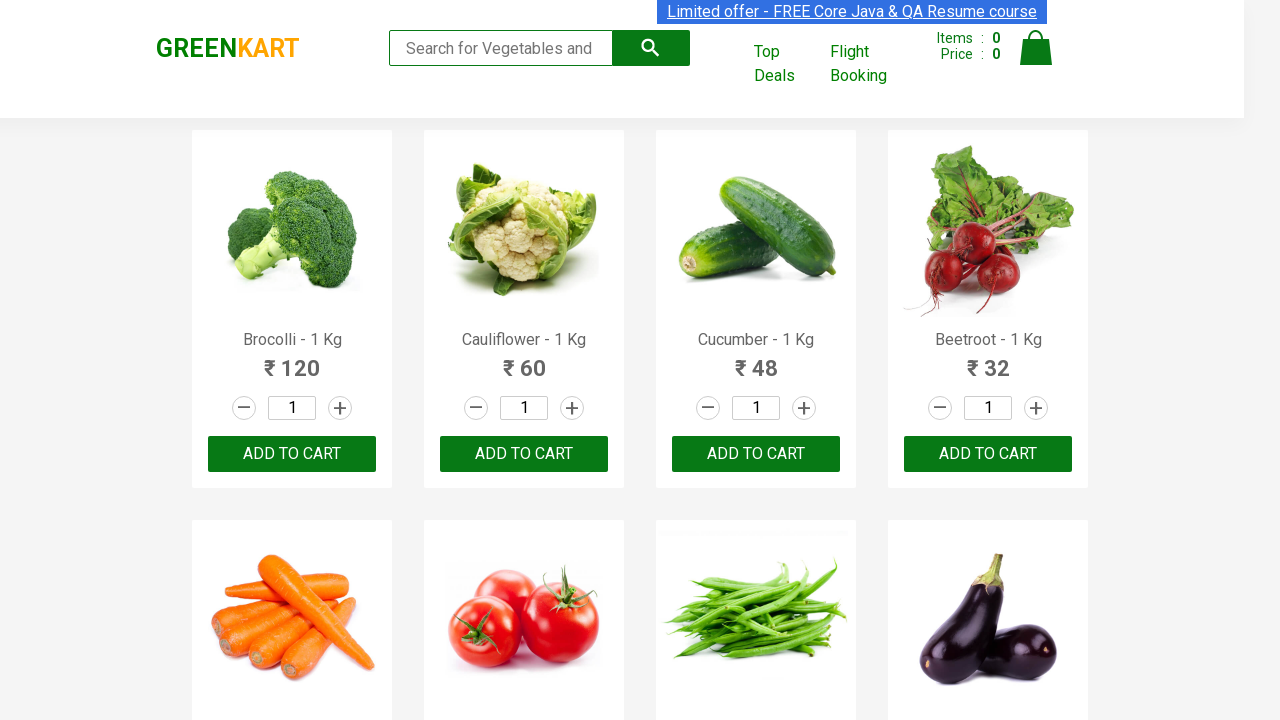

Formatted product name to: Brocolli
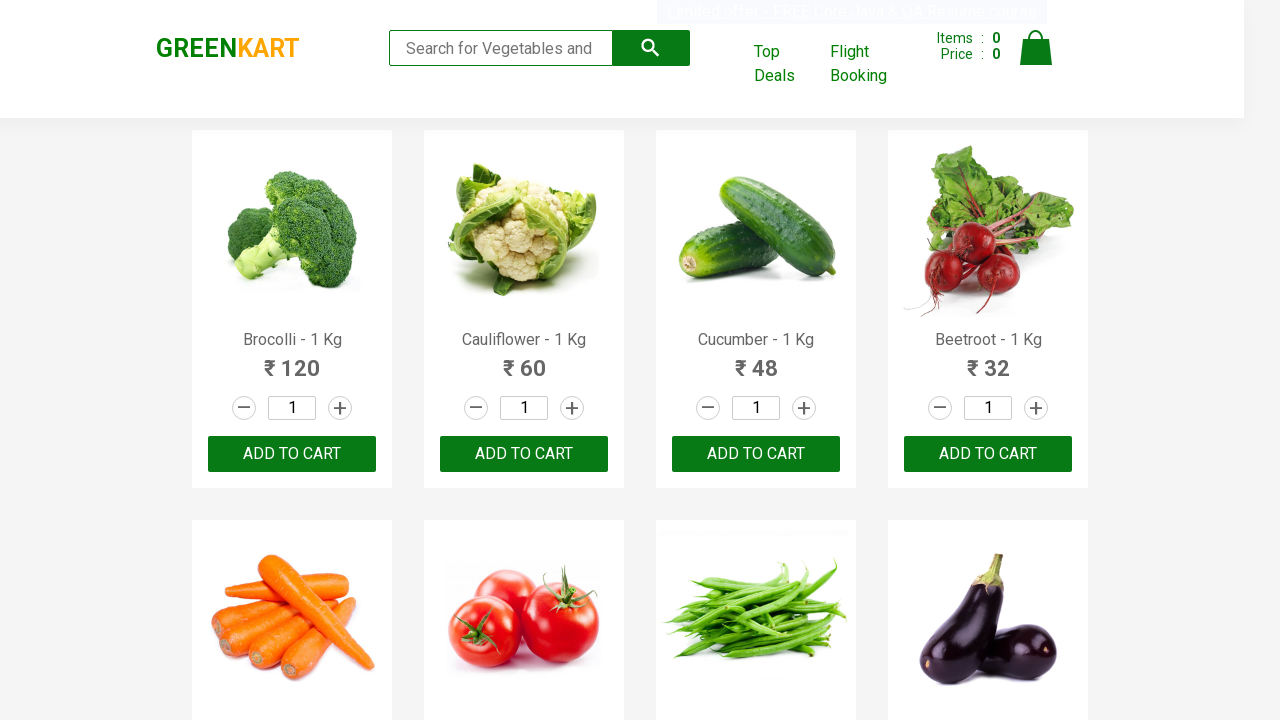

Clicked 'Add to cart' button for Brocolli at (292, 454) on xpath=//div[@class='product-action']/button >> nth=0
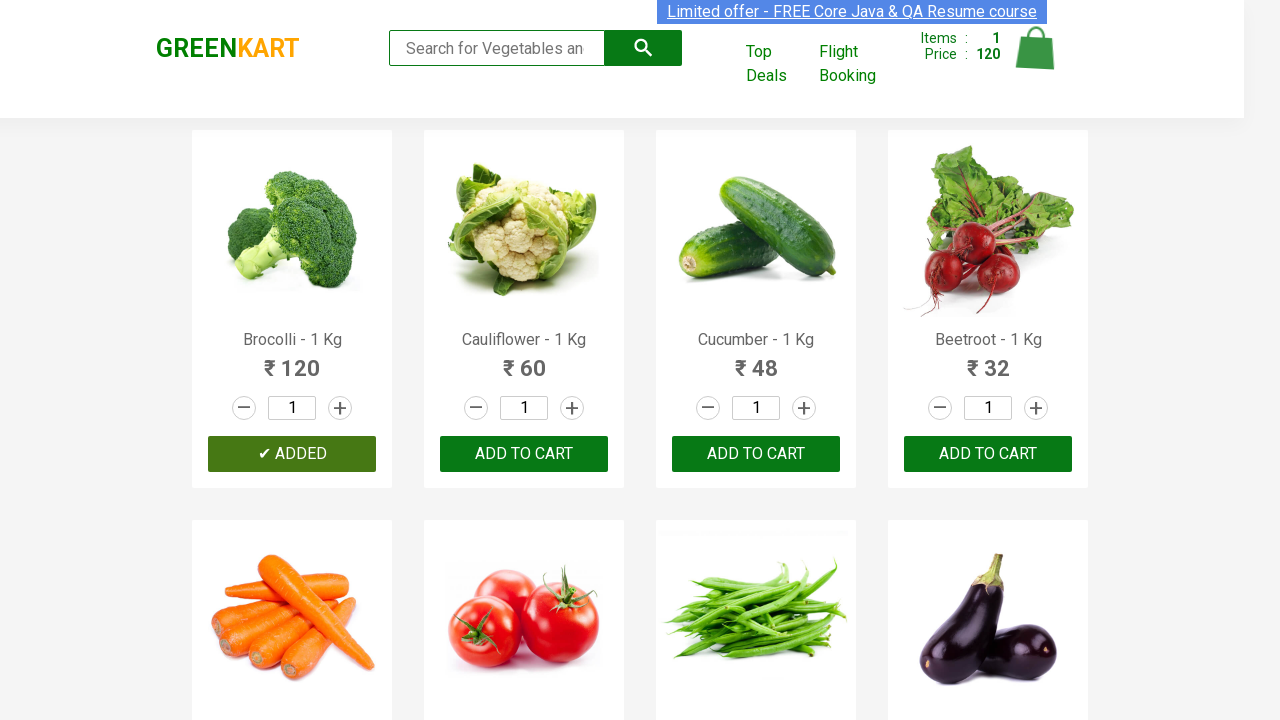

Incremented added count to 1
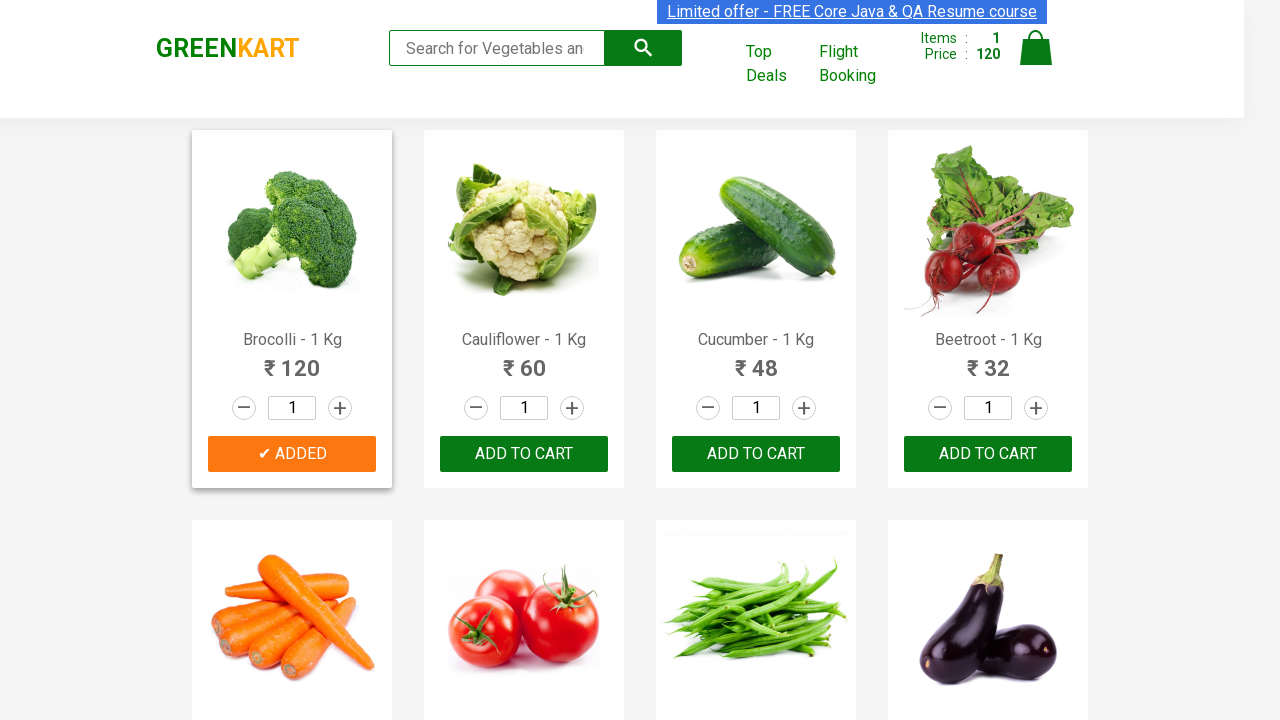

Retrieved product text: Cauliflower - 1 Kg
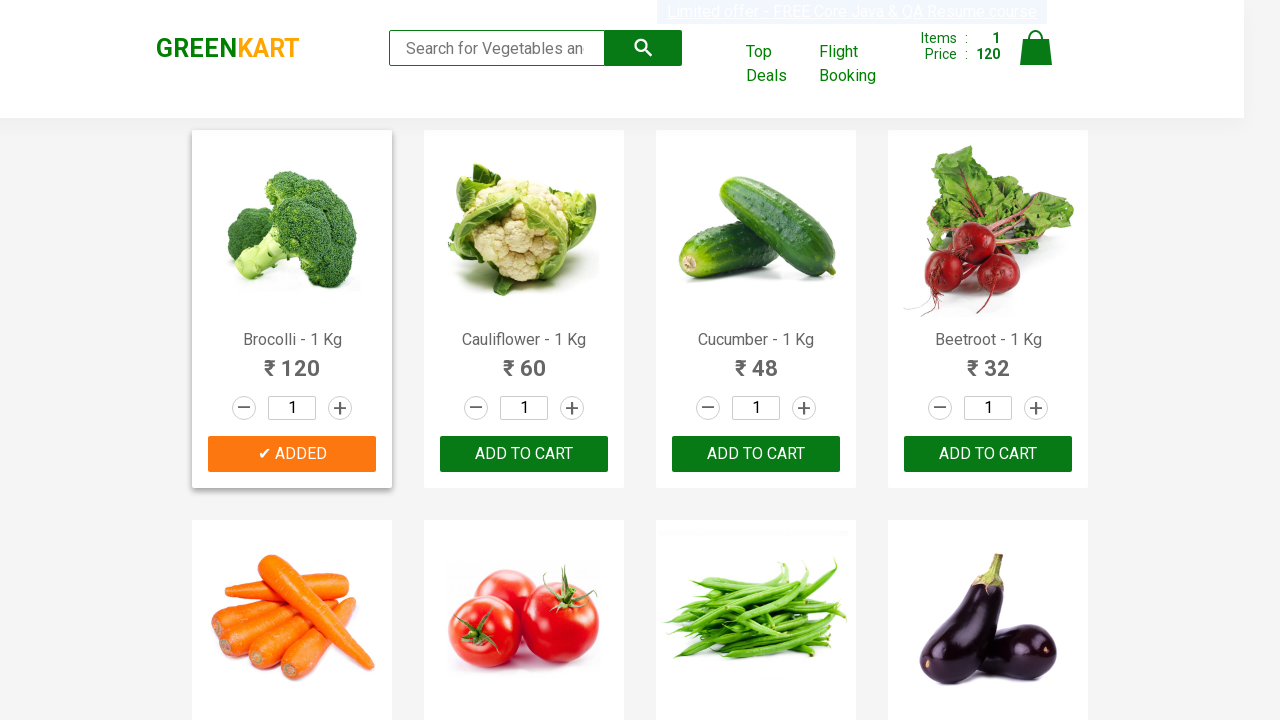

Formatted product name to: Cauliflower
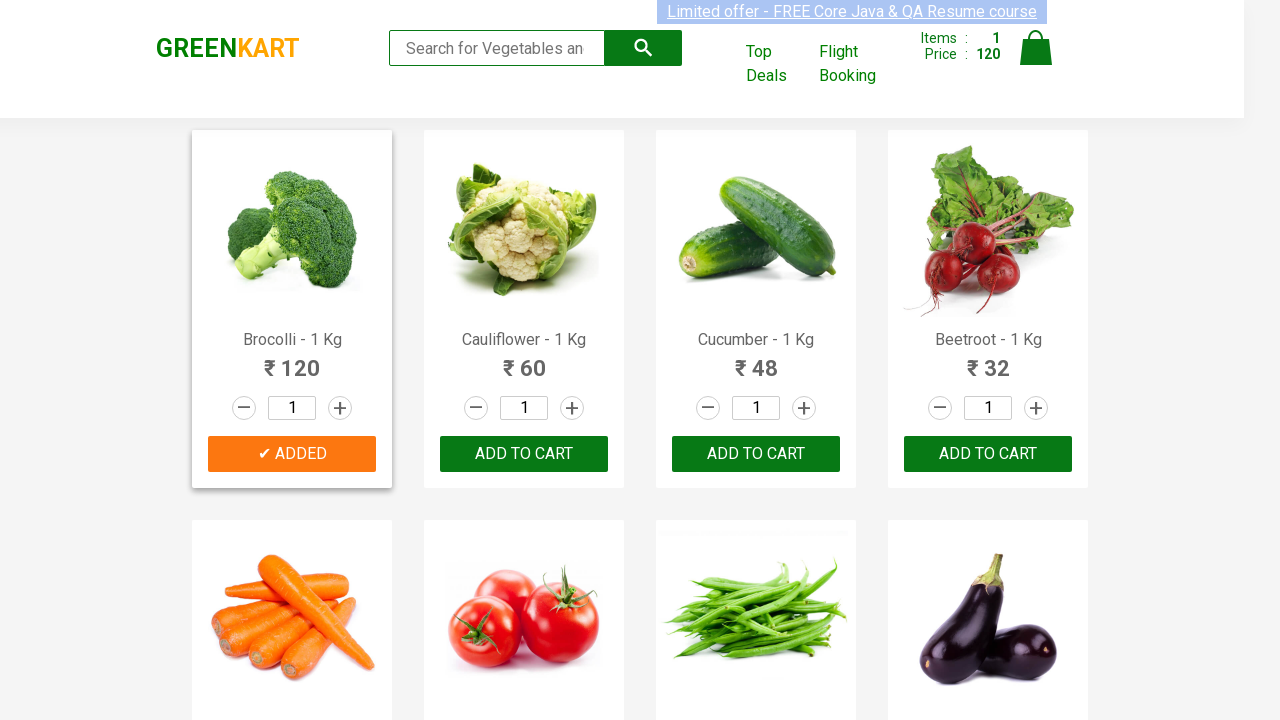

Retrieved product text: Cucumber - 1 Kg
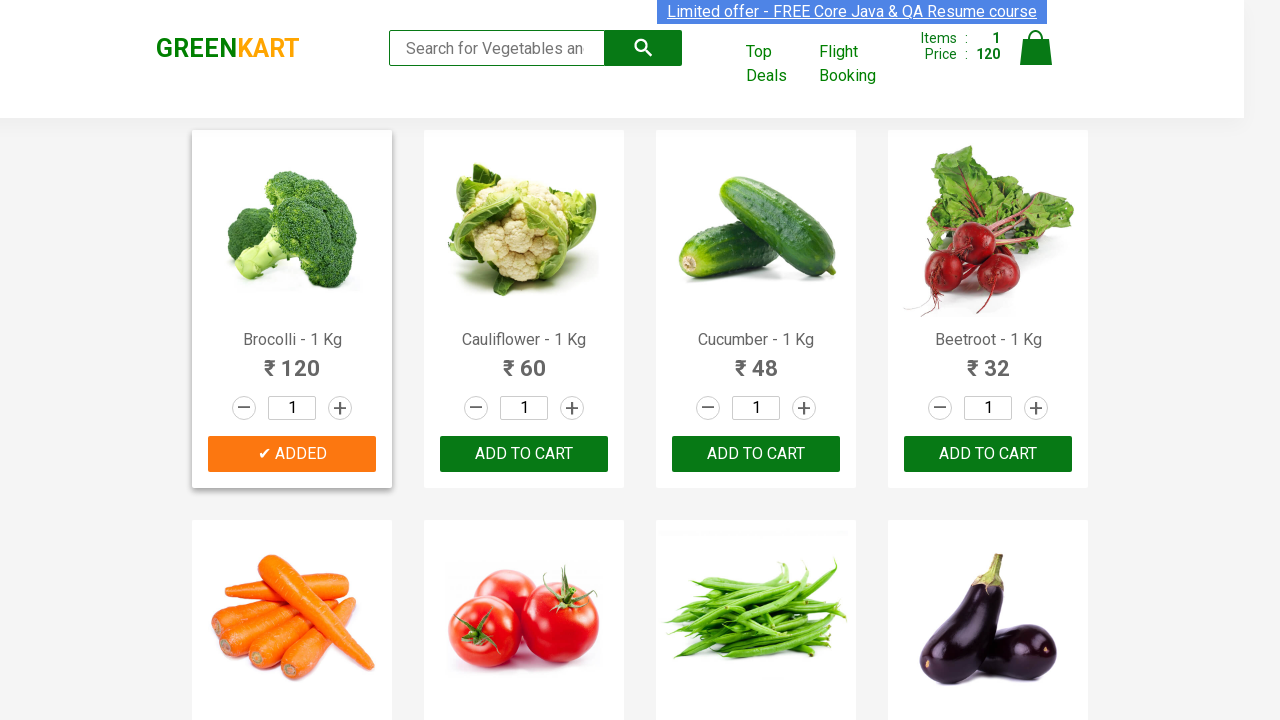

Formatted product name to: Cucumber
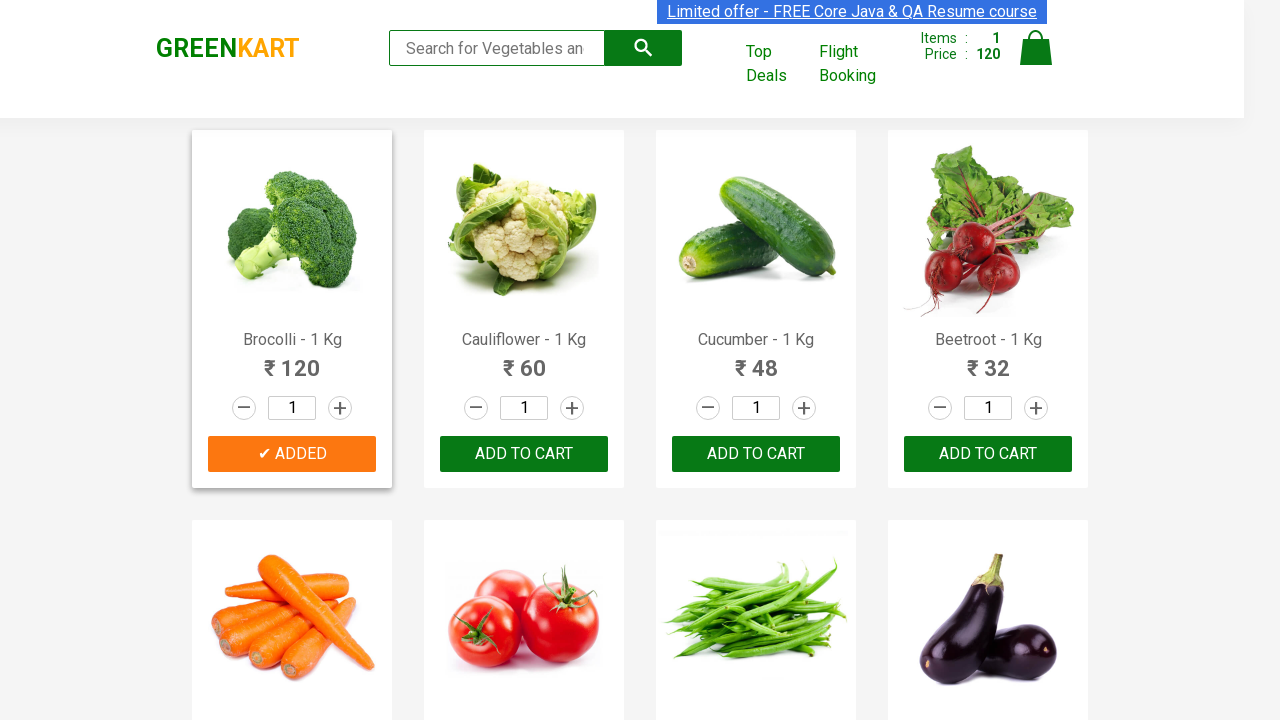

Clicked 'Add to cart' button for Cucumber at (756, 454) on xpath=//div[@class='product-action']/button >> nth=2
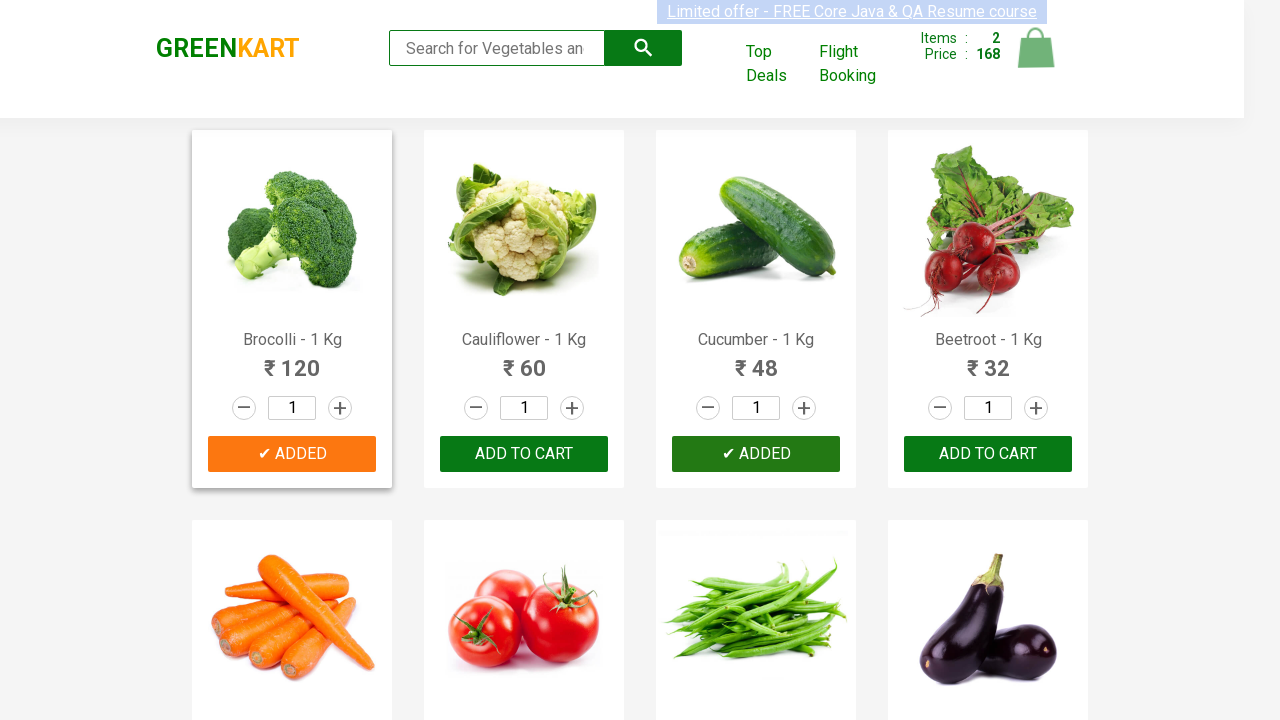

Incremented added count to 2
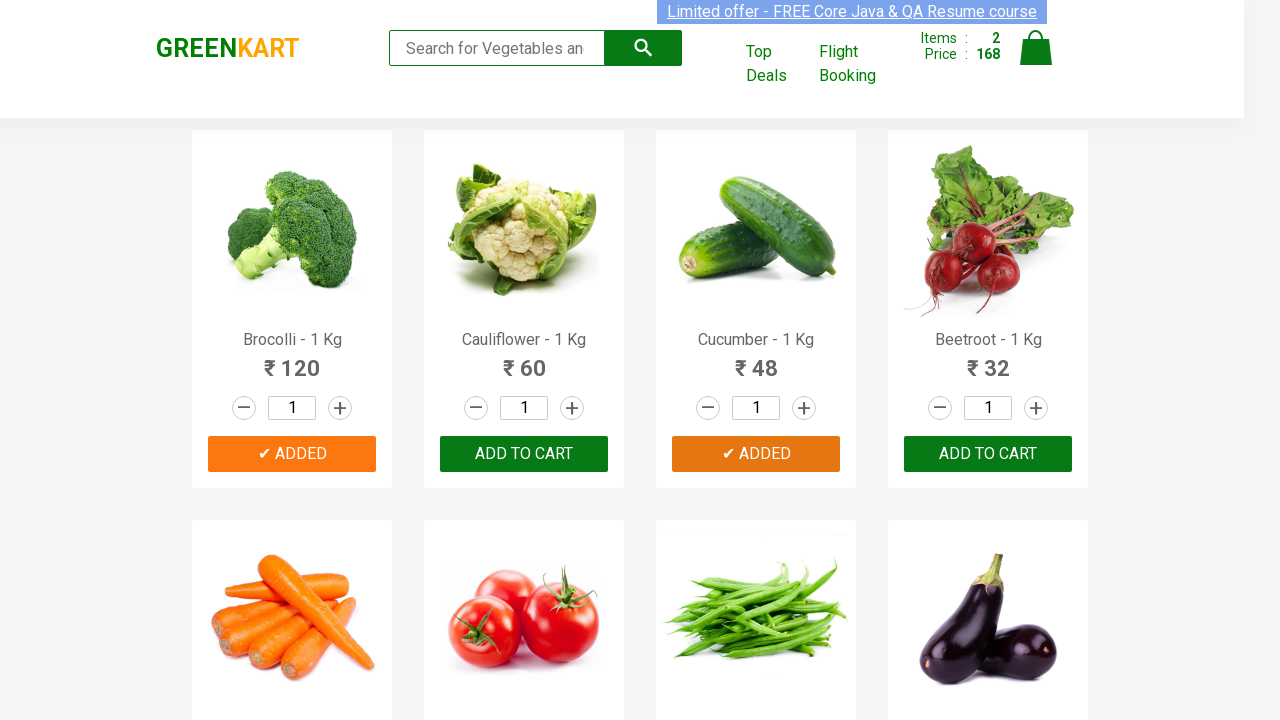

Retrieved product text: Beetroot - 1 Kg
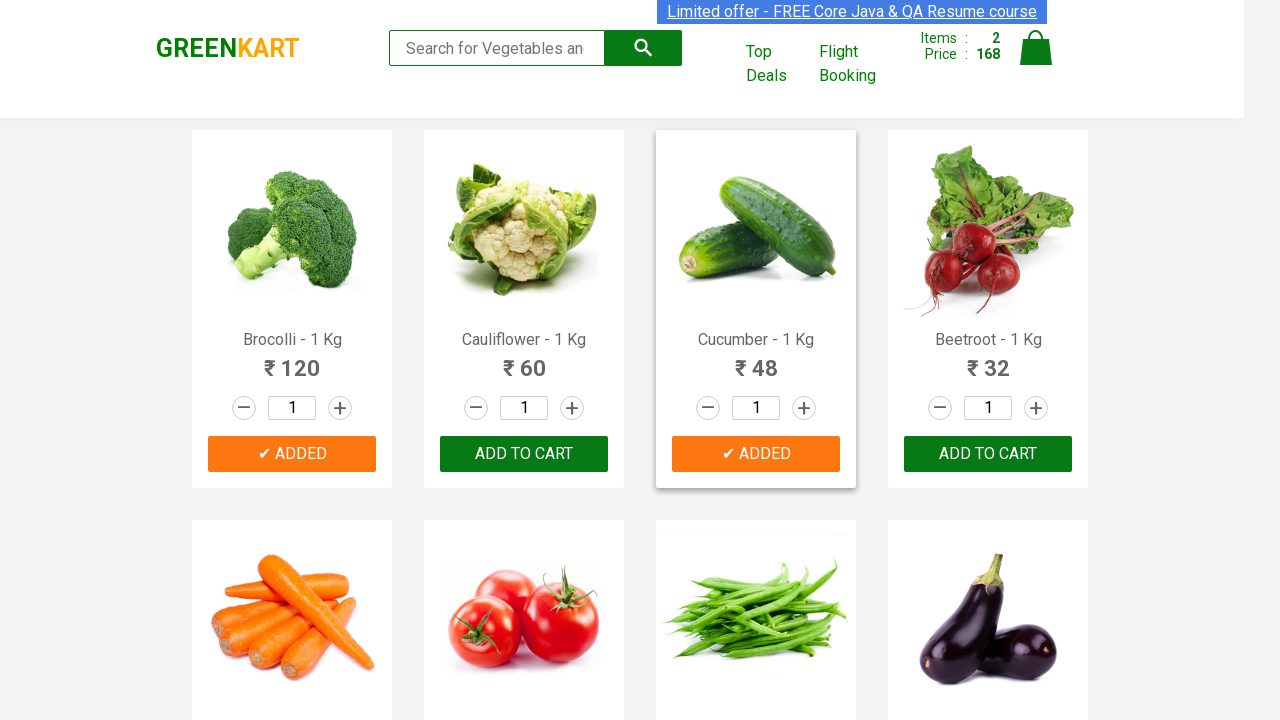

Formatted product name to: Beetroot
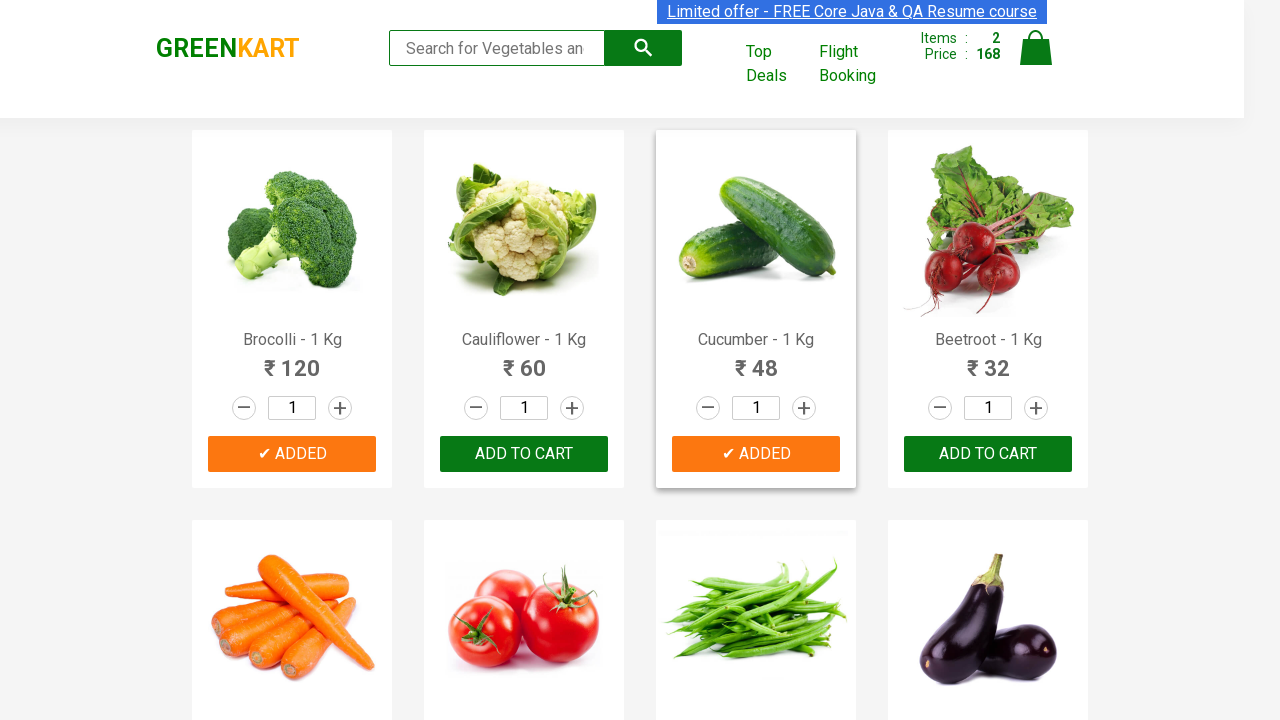

Clicked 'Add to cart' button for Beetroot at (988, 454) on xpath=//div[@class='product-action']/button >> nth=3
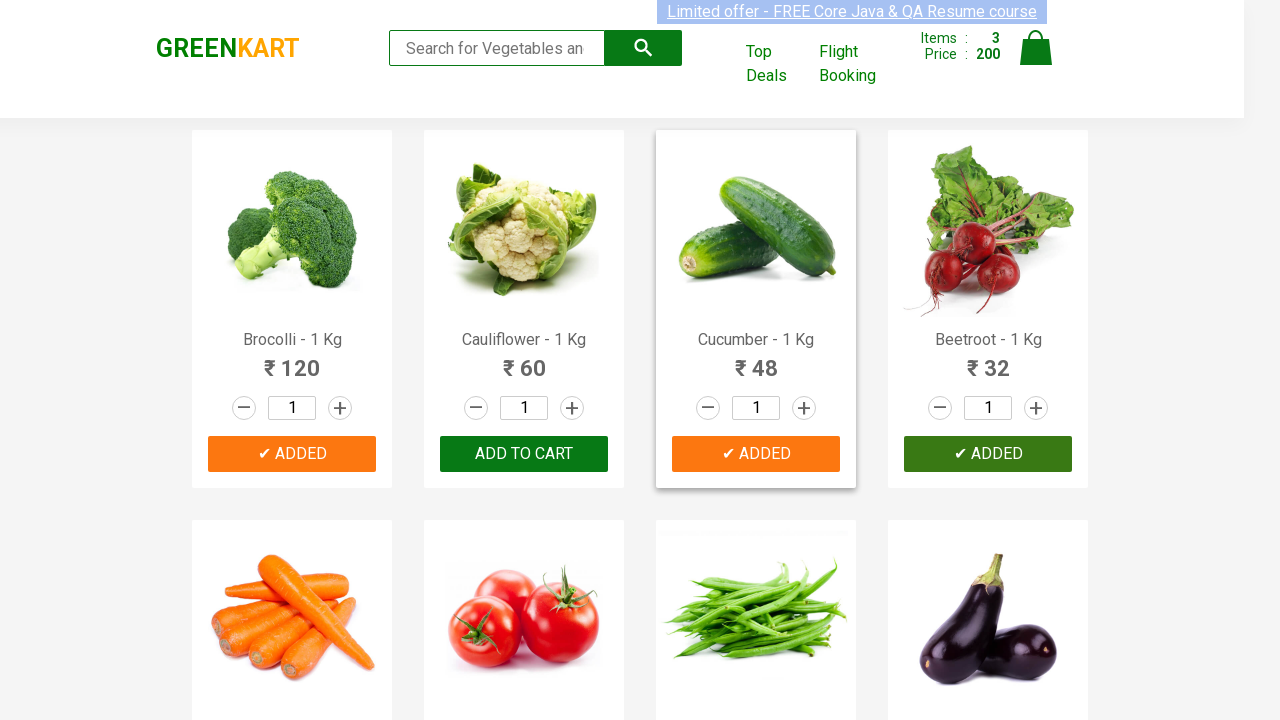

Incremented added count to 3
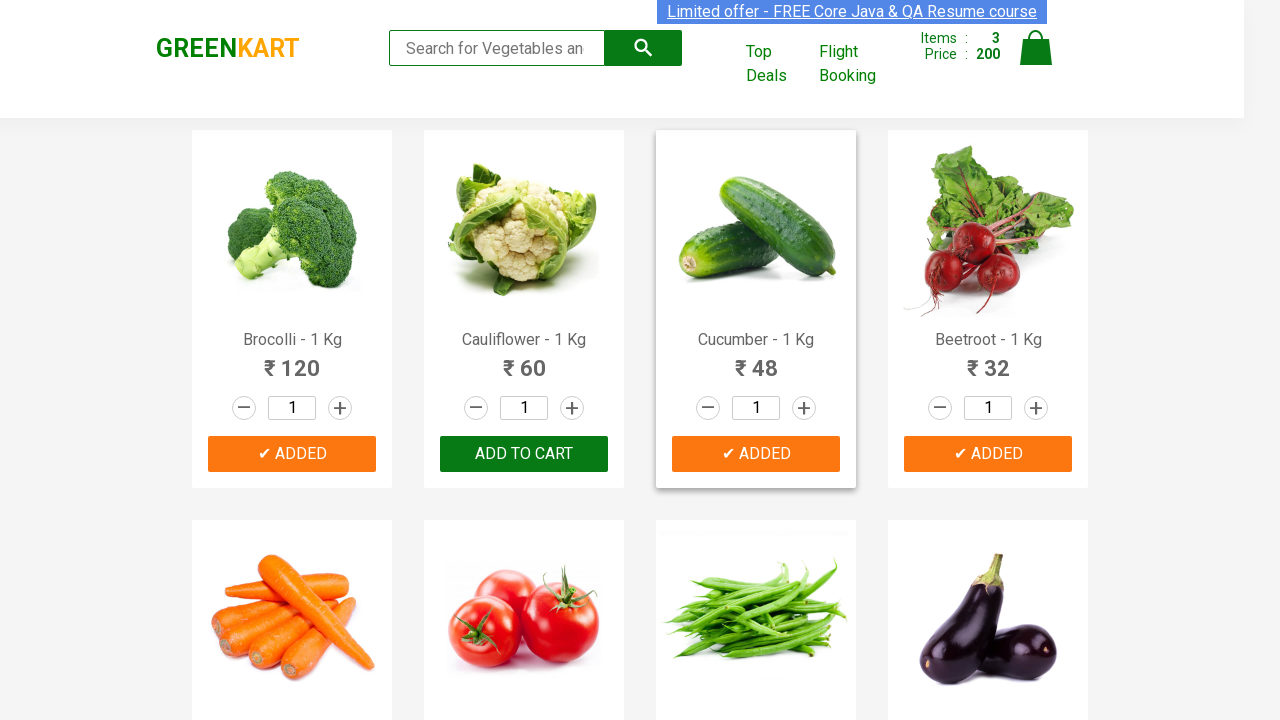

All 3 desired vegetables have been added to cart. Stopping iteration.
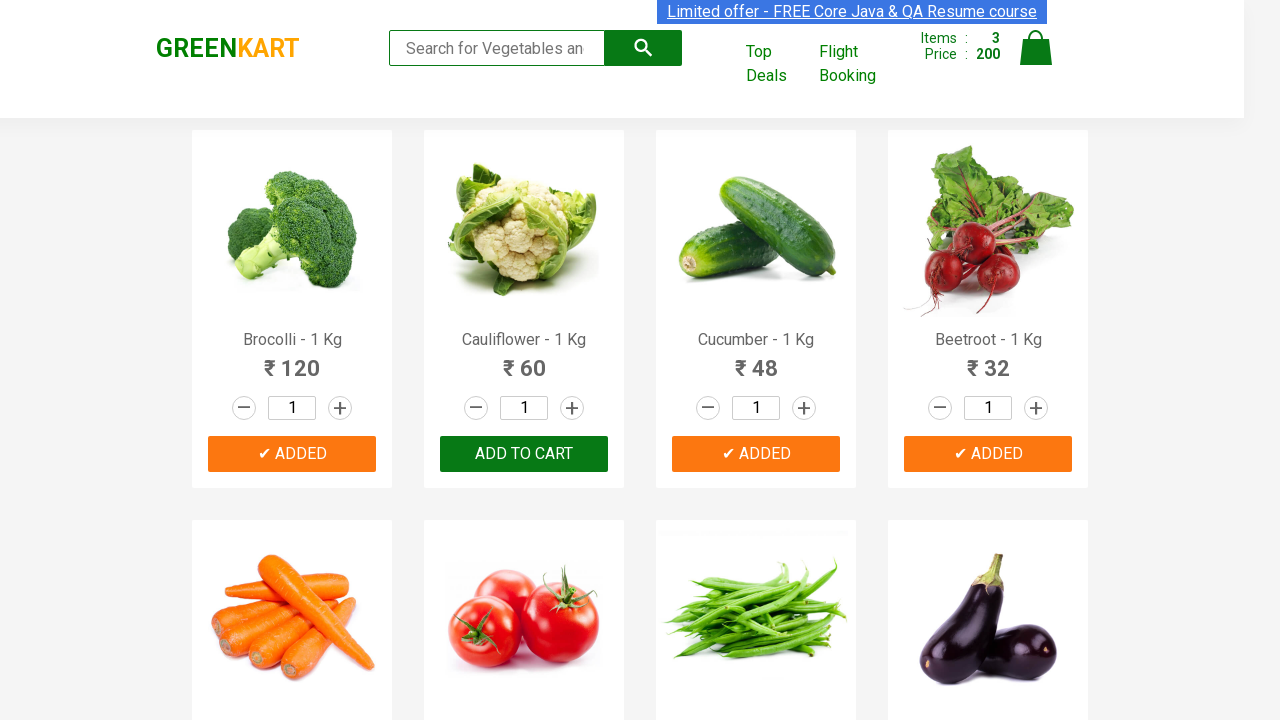

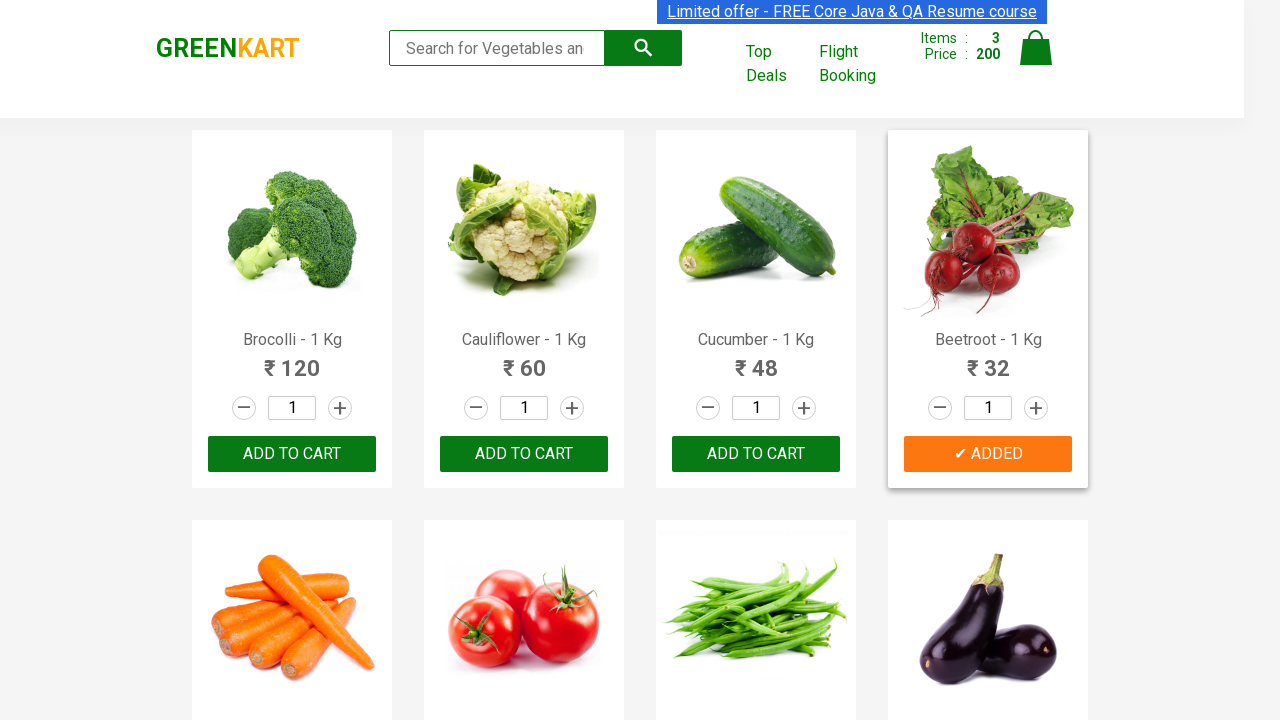